Tests login form validation by clicking the login button without entering credentials and verifying that an error message is displayed

Starting URL: https://www.saucedemo.com/

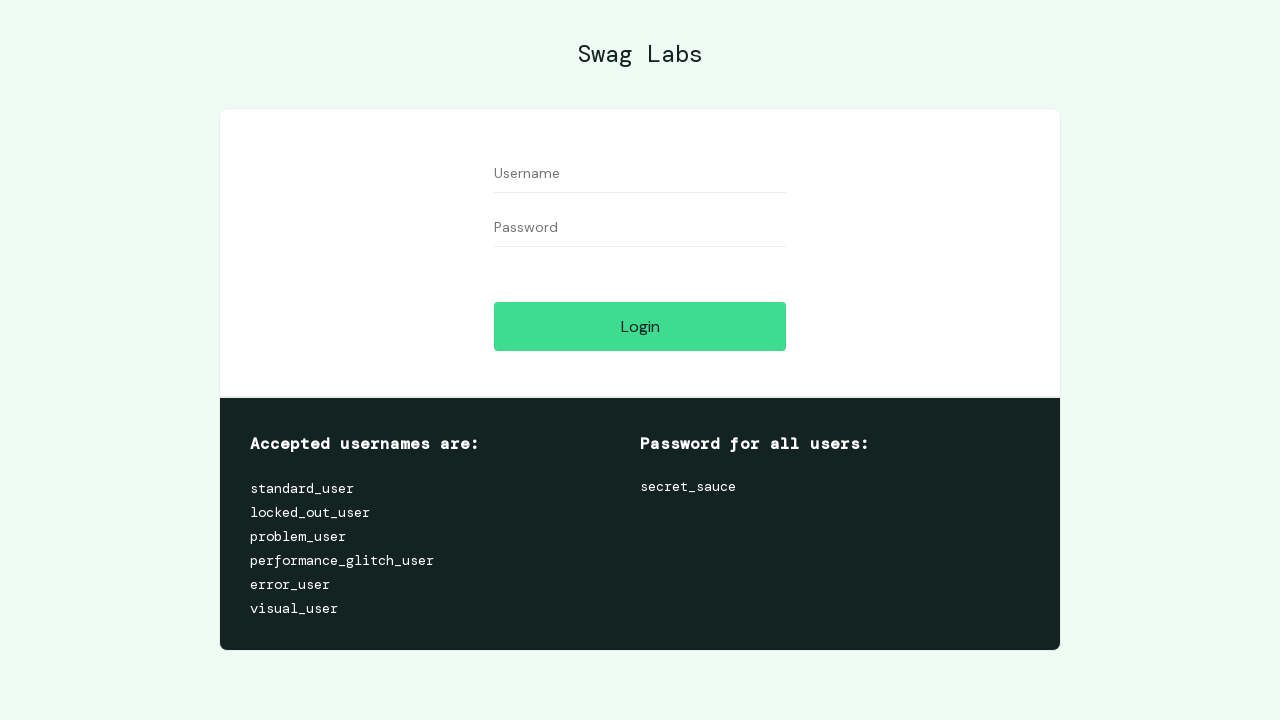

Clicked login button without entering credentials at (640, 326) on input[name="login-button"]
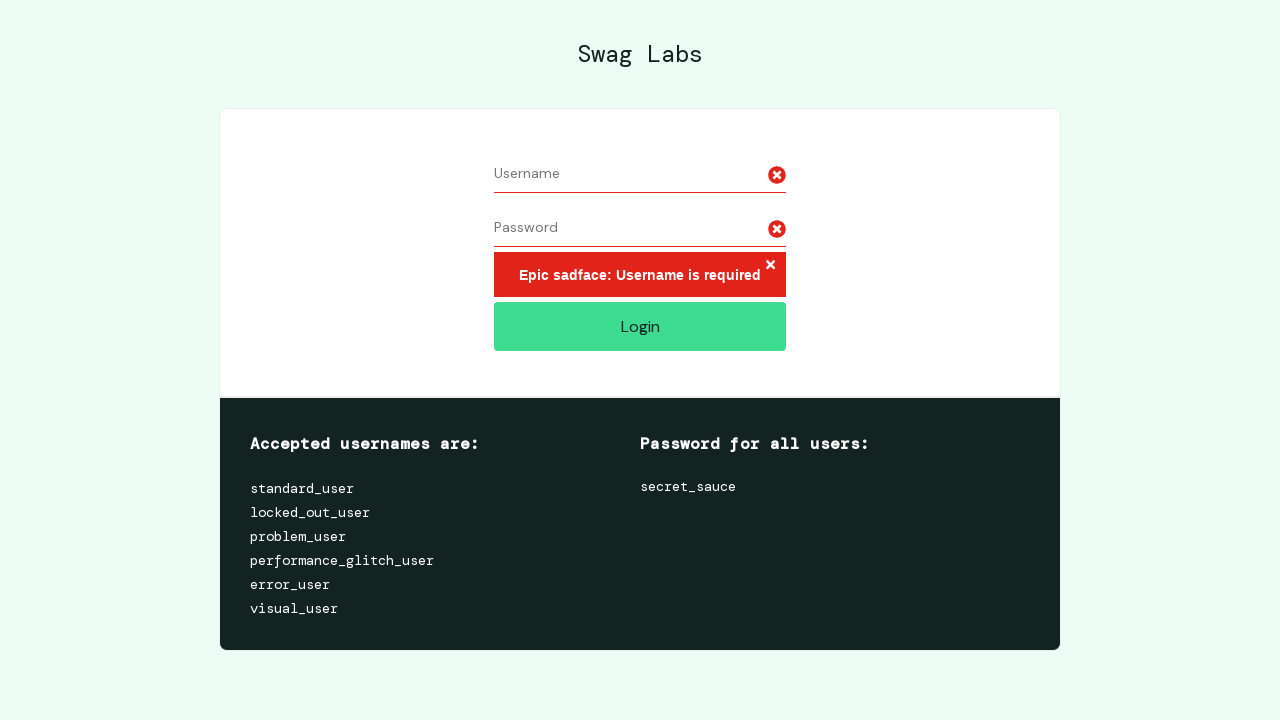

Error message container appeared after clicking login without credentials
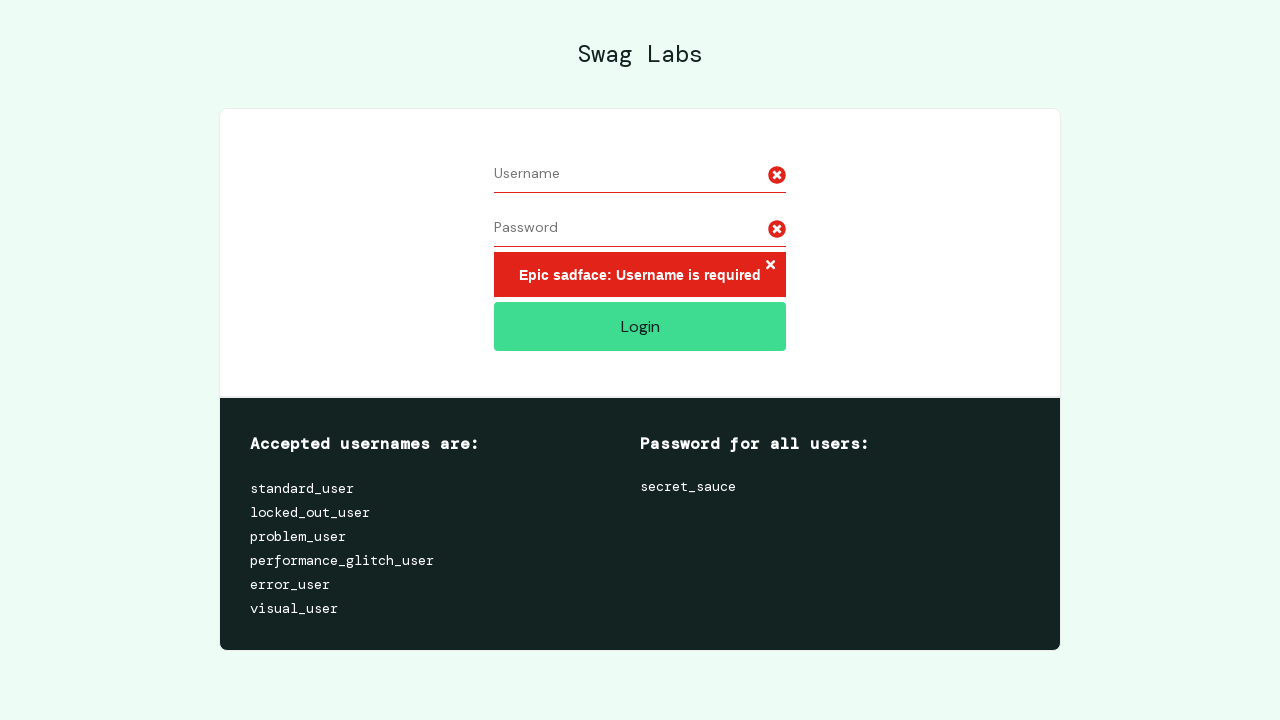

Retrieved error message text: Epic sadface: Username is required
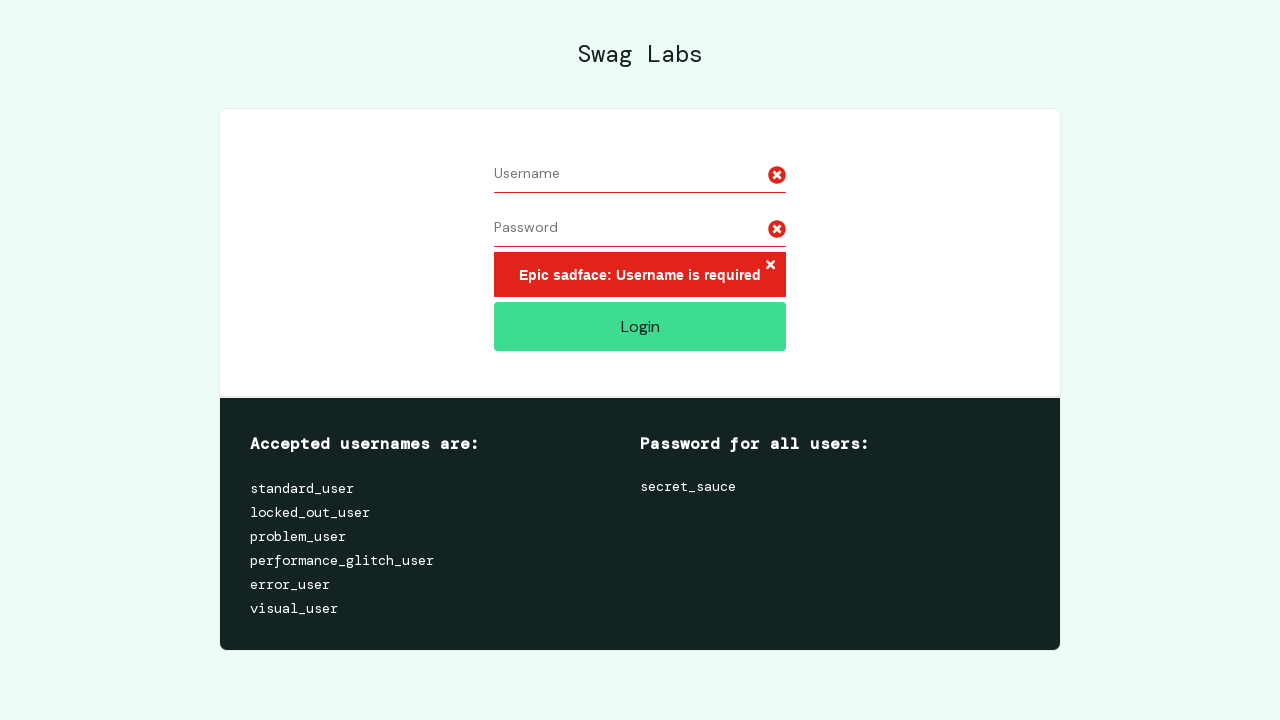

Verified error message validation: Epic sadface: Username is required
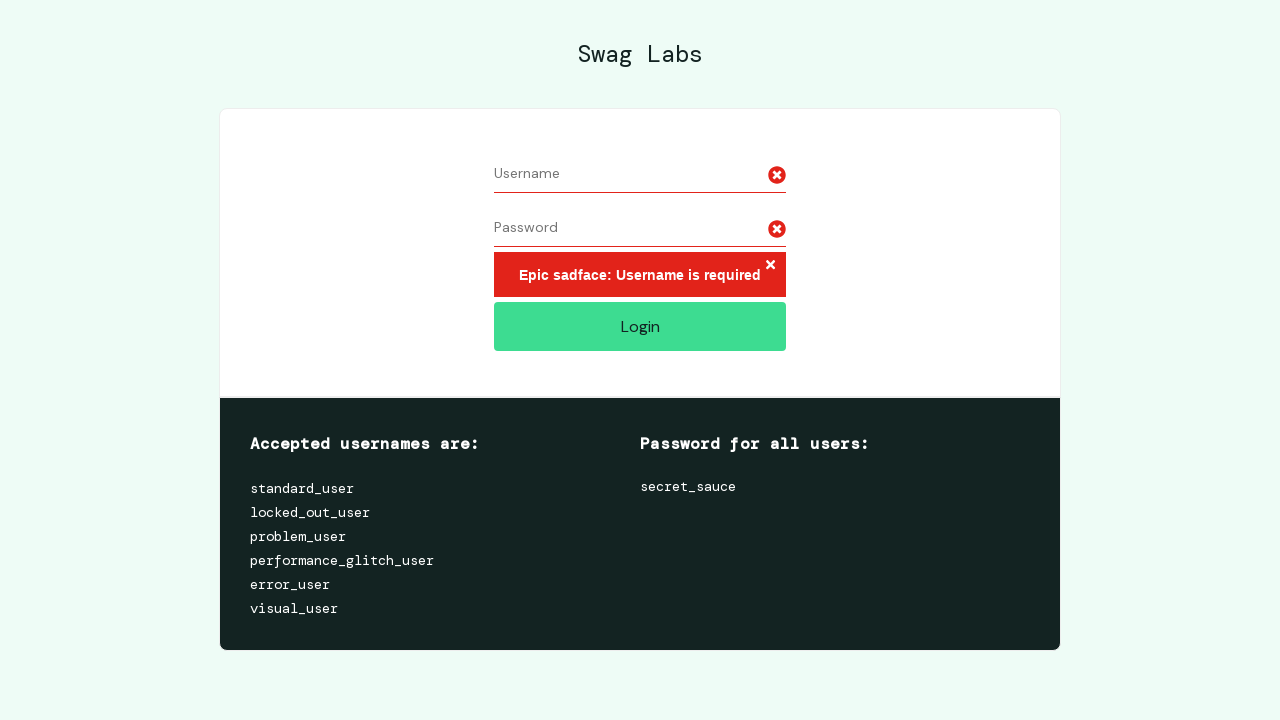

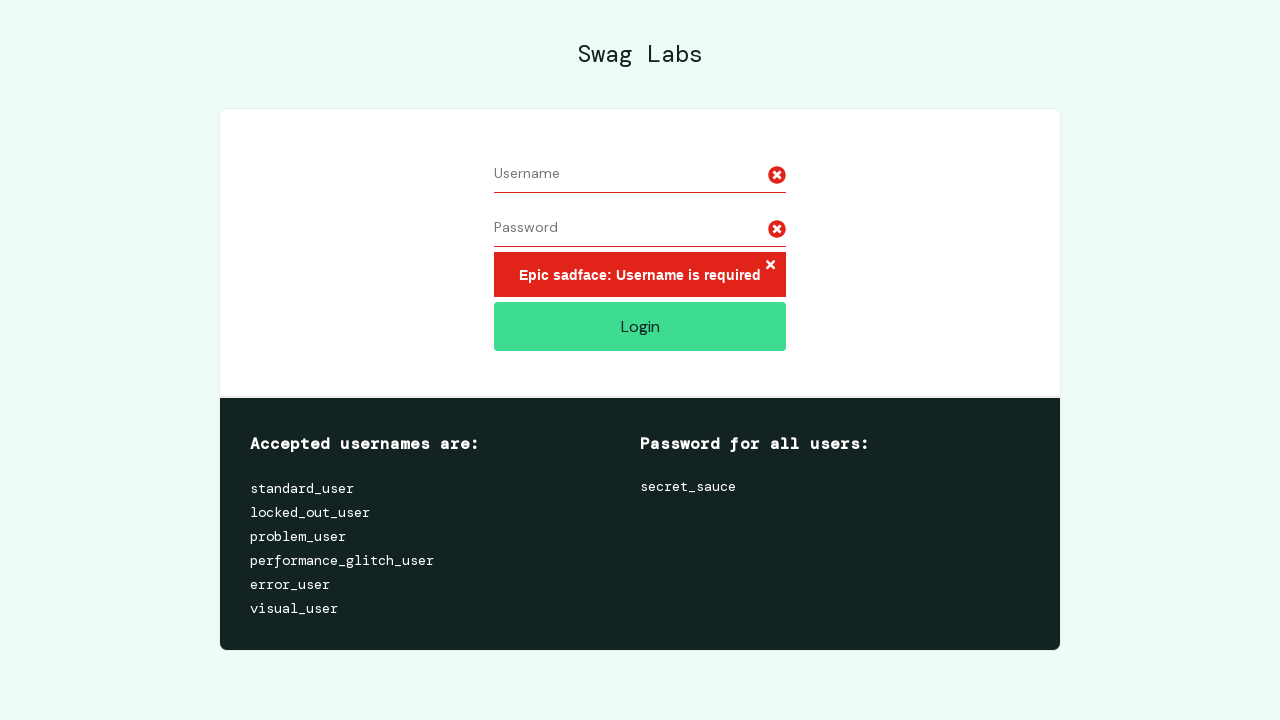